Navigates to work page, extracts the og:image URL, and navigates to that image URL

Starting URL: https://roe.dev/work

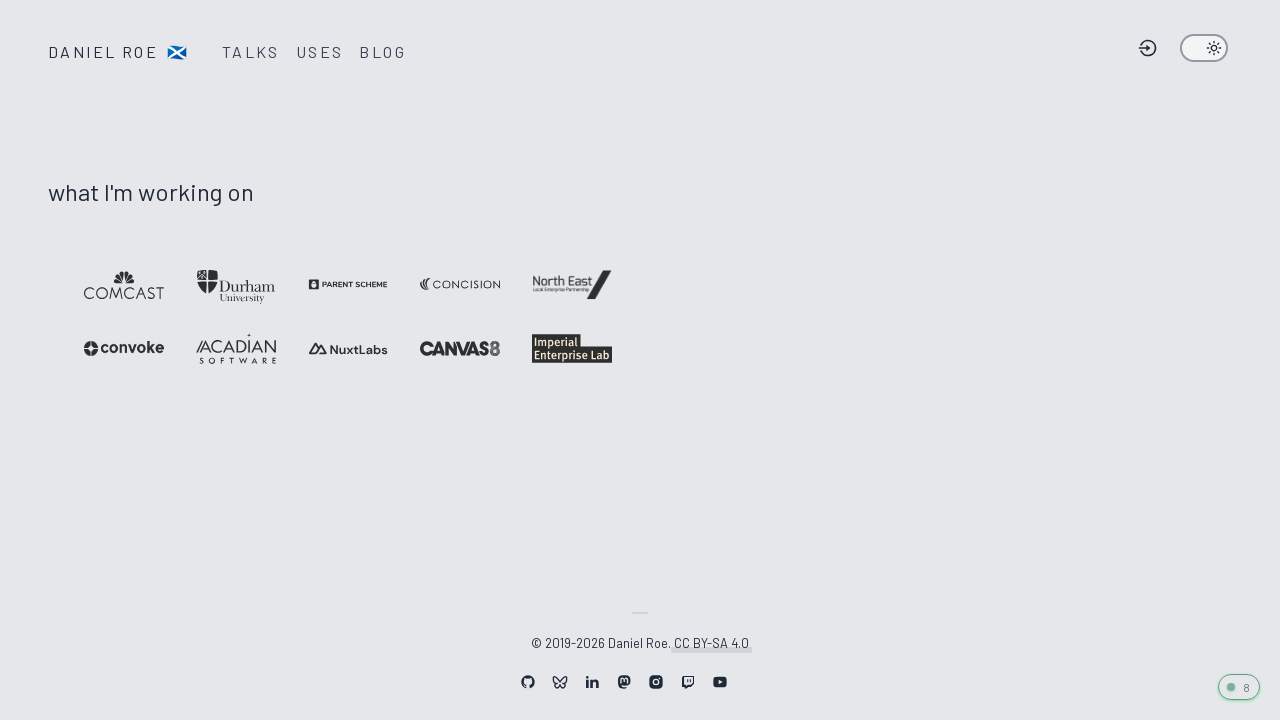

Located og:image meta tag
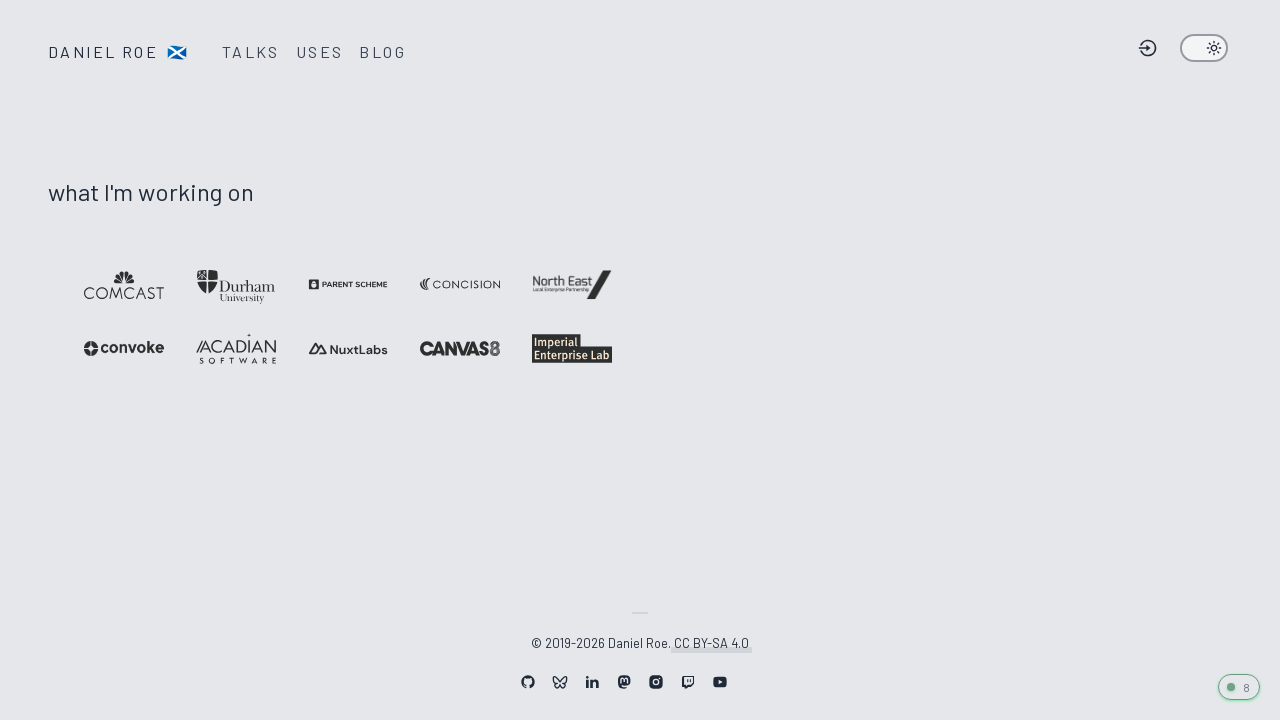

Extracted og:image URL content
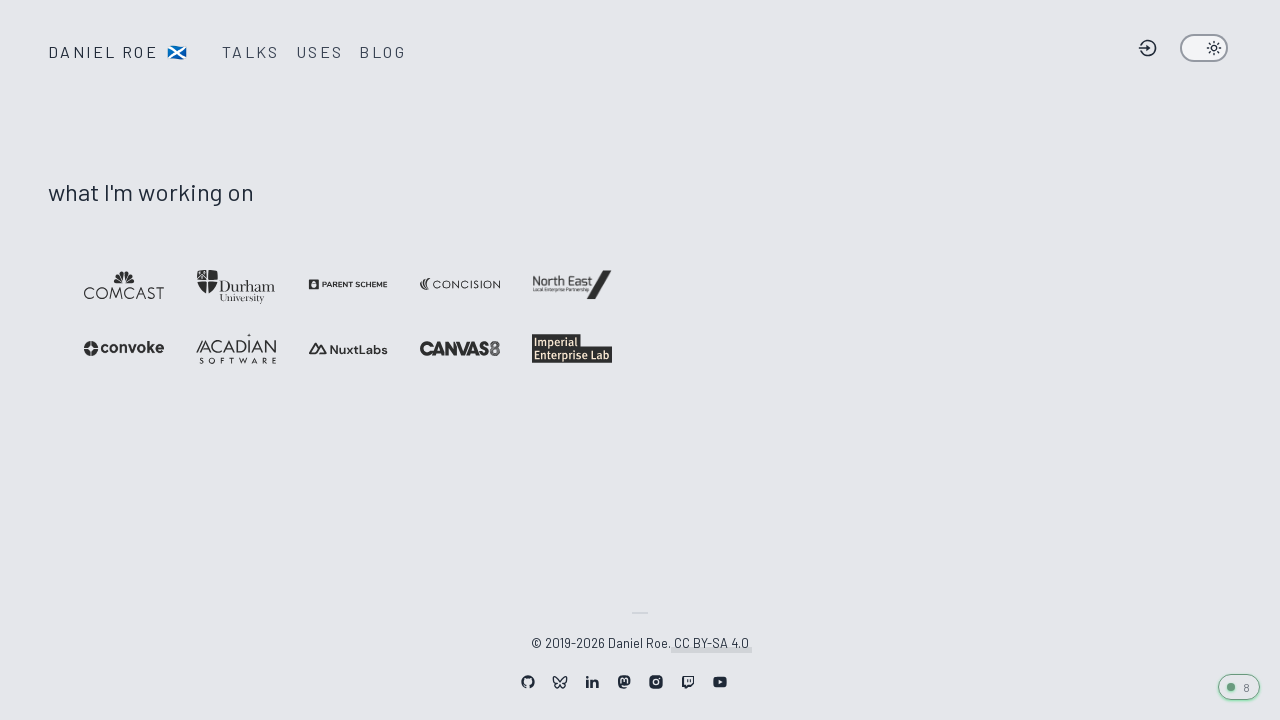

Navigated to og:image URL
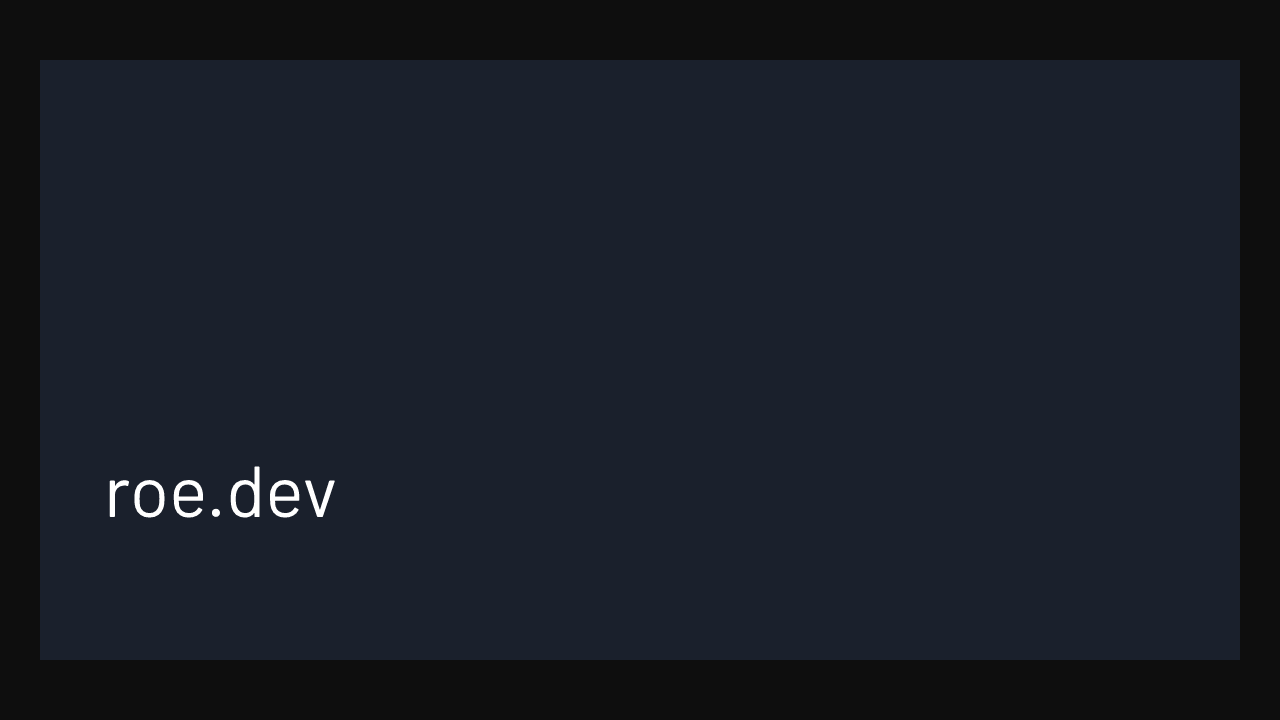

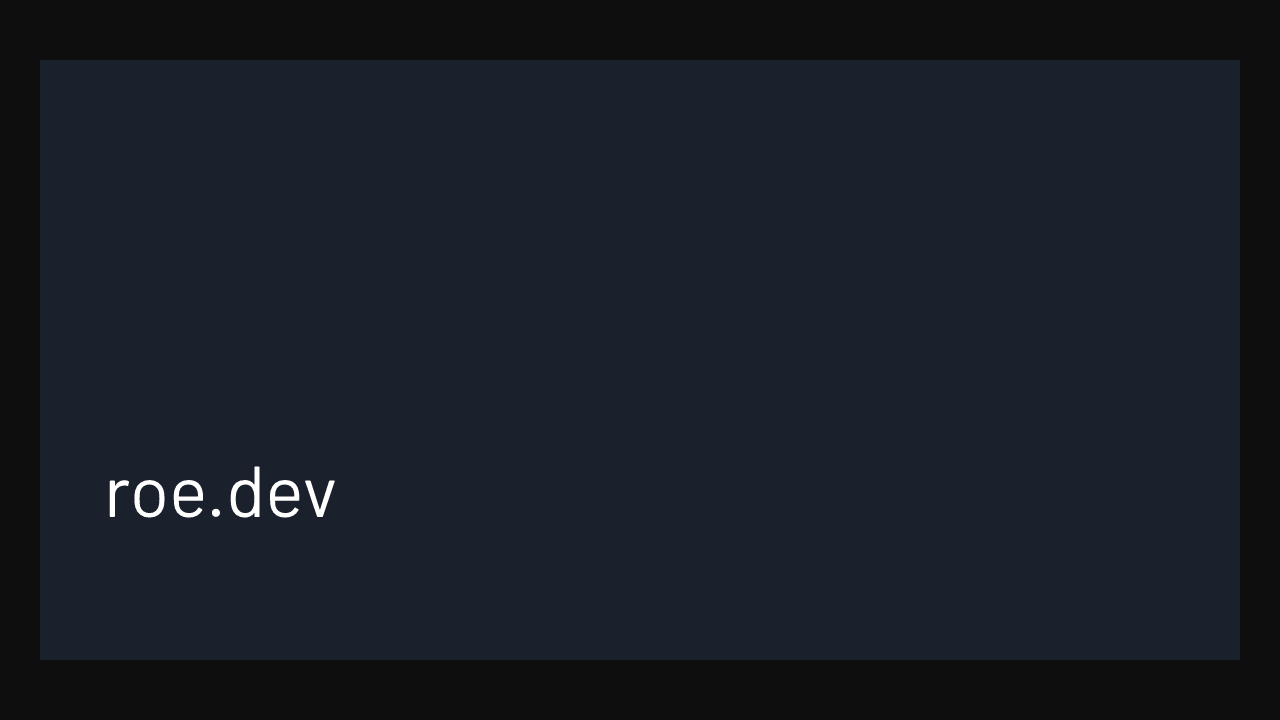